Navigates to a buttons test page and clicks on a button identified by its ID

Starting URL: https://www.automationtesting.co.uk/buttons.html

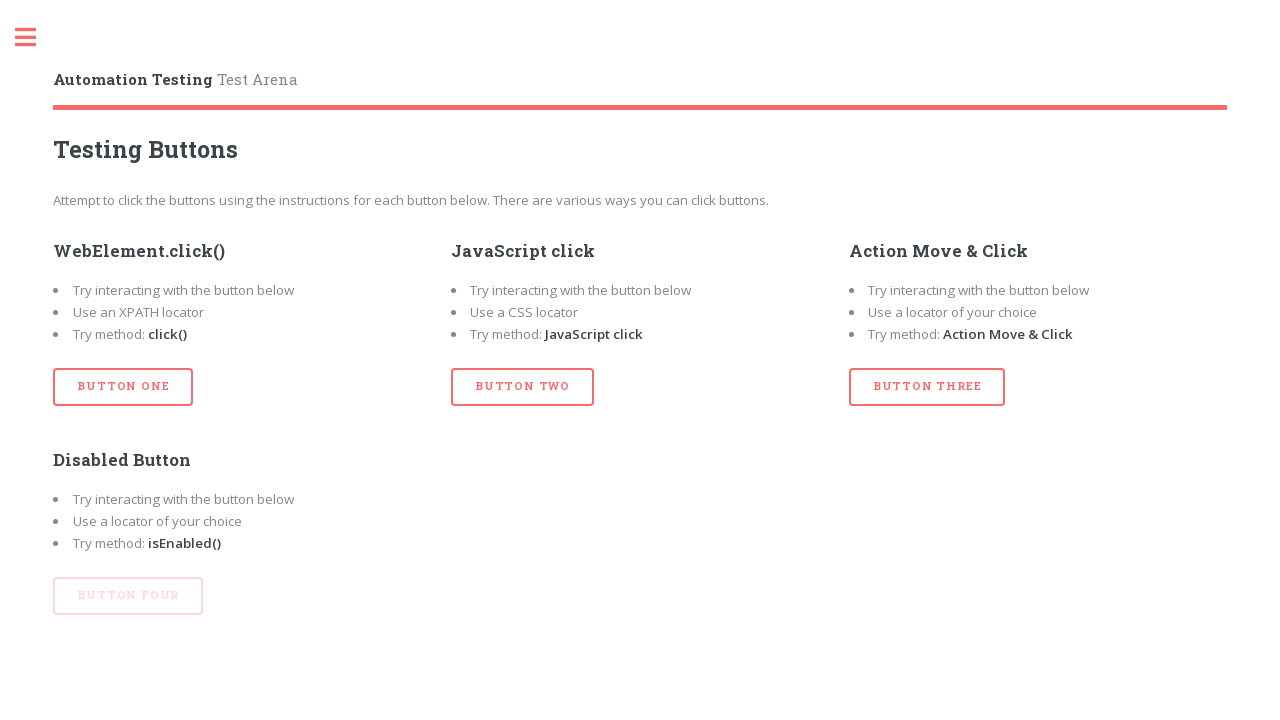

Clicked button with ID 'btn_one' at (123, 387) on #btn_one
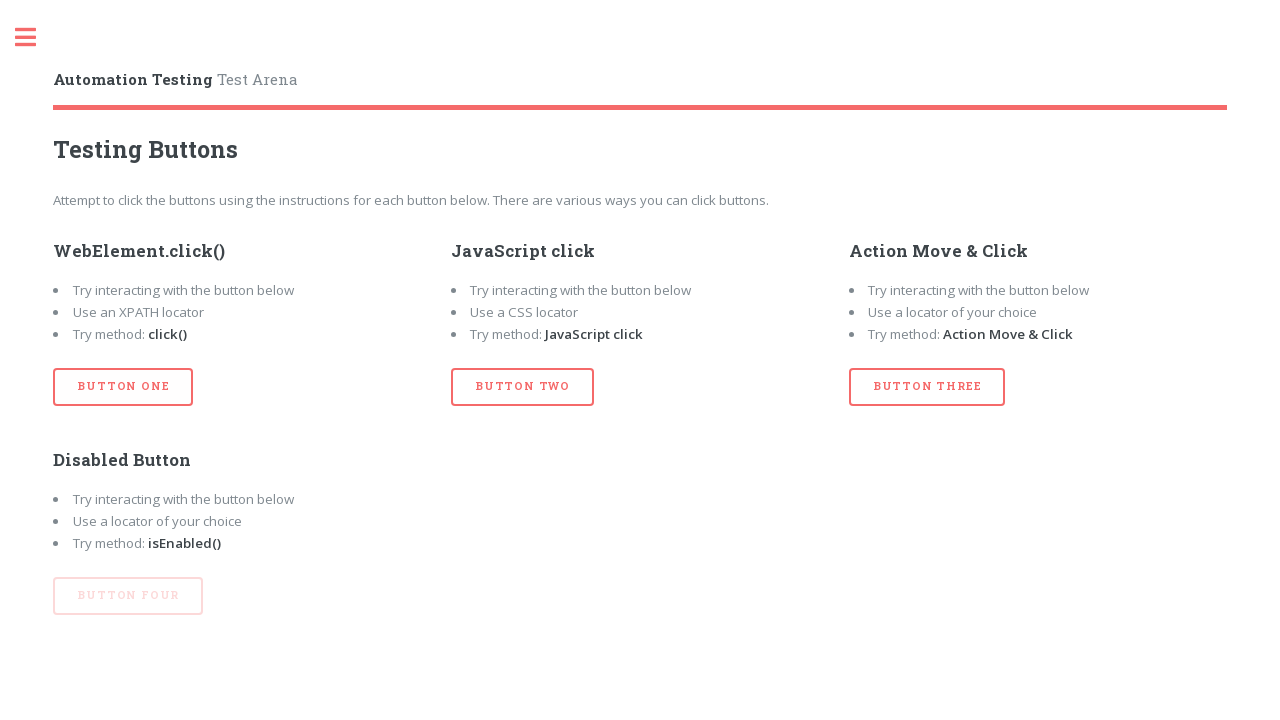

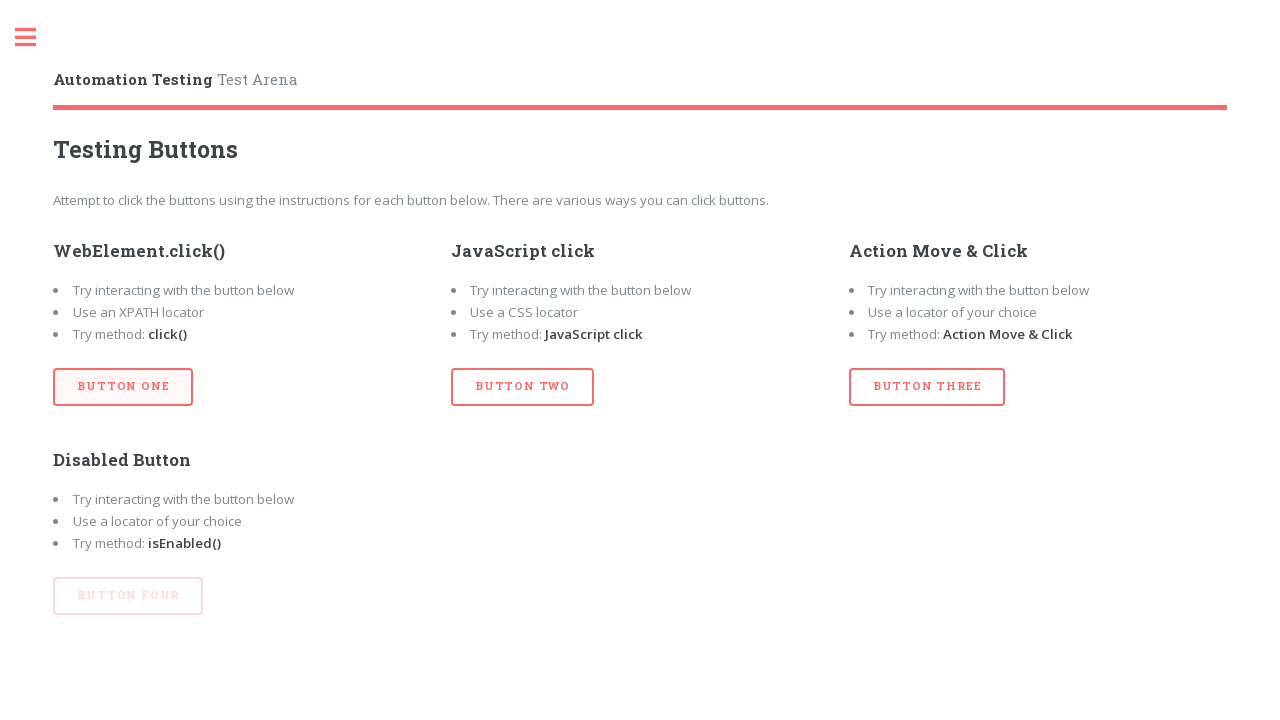